Tests dynamic controls with explicit waits by clicking Remove button, waiting for "It's gone!" message, then clicking Add button and waiting for "It's back!" message

Starting URL: https://the-internet.herokuapp.com/dynamic_controls

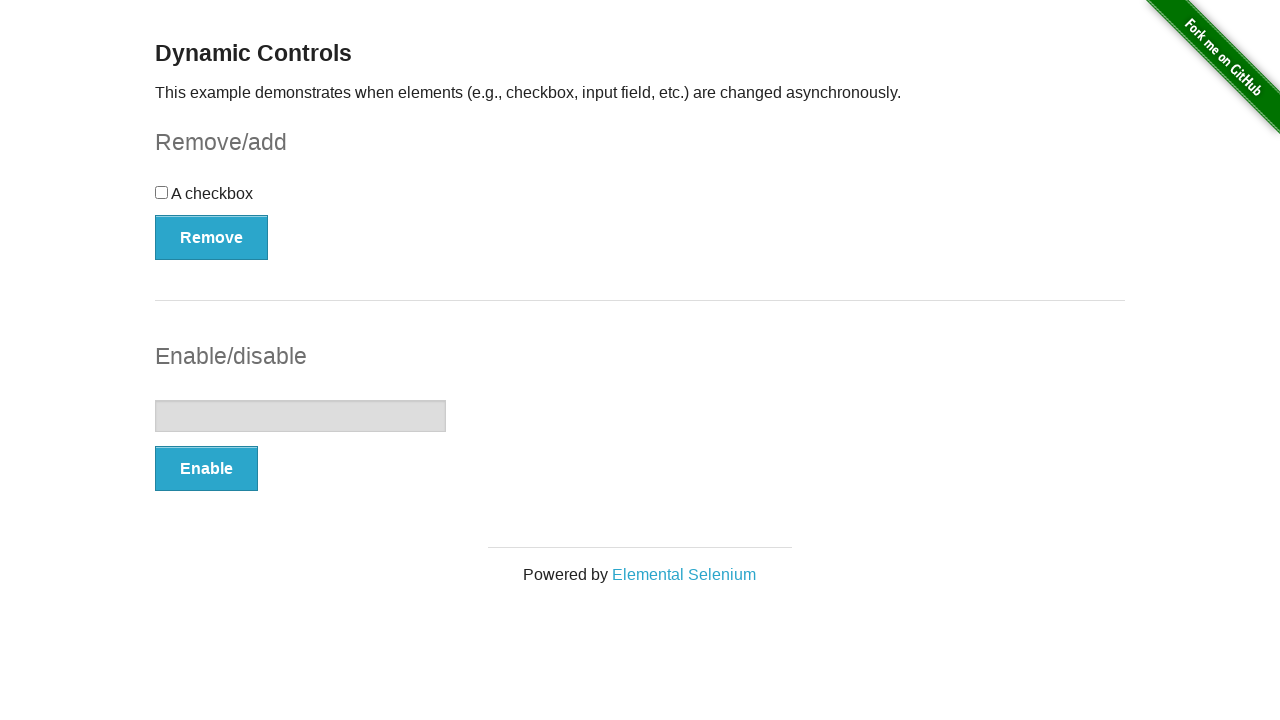

Clicked Remove button to trigger dynamic control removal at (212, 237) on xpath=//button[text()='Remove']
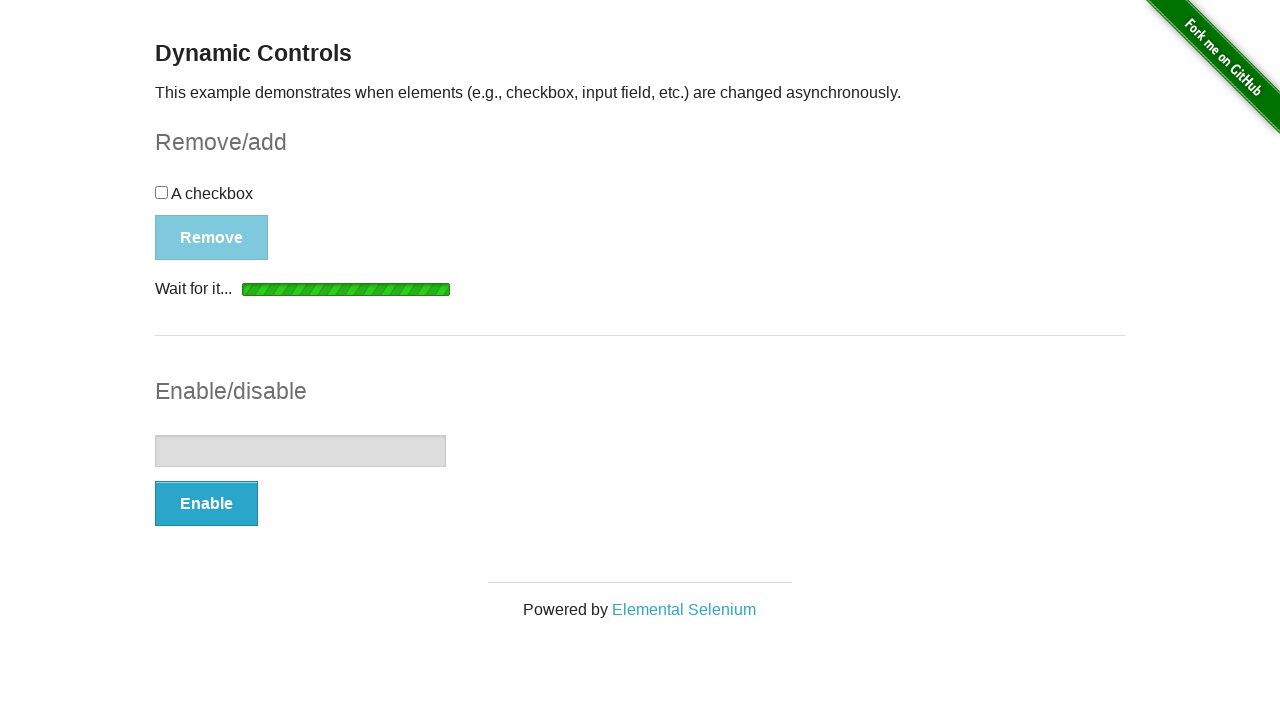

Waited for and found 'It's gone!' message
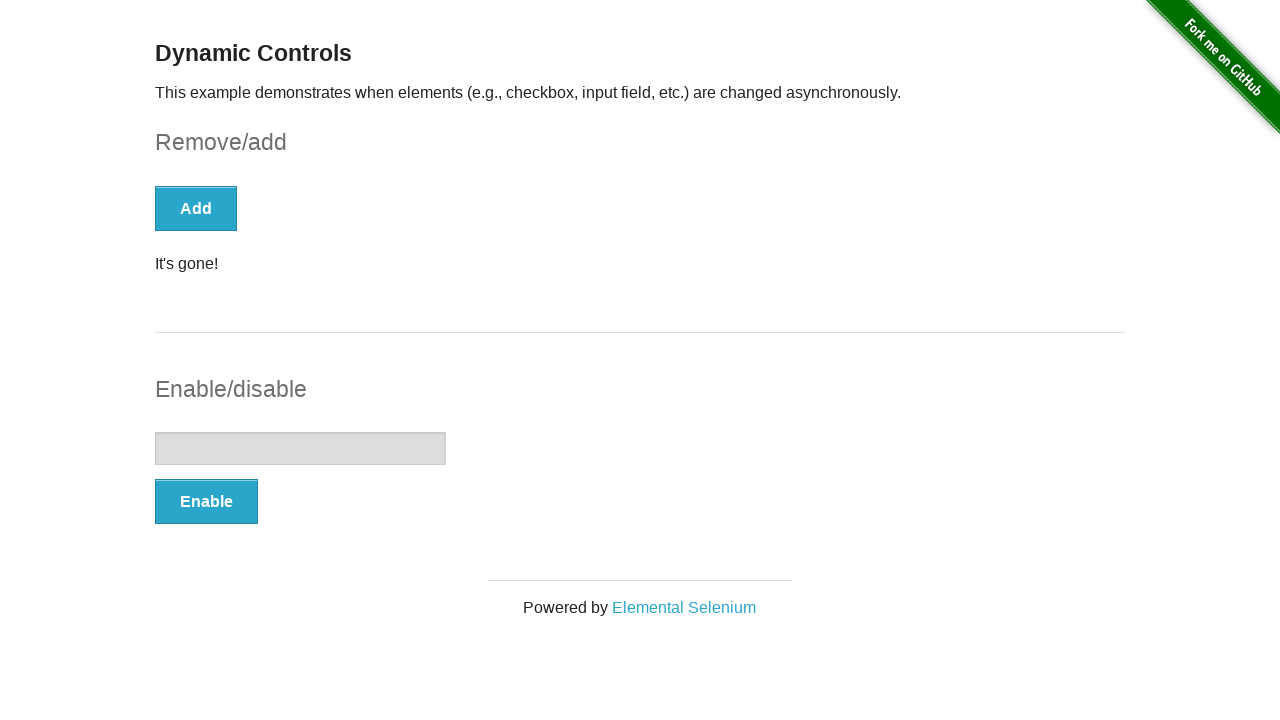

Verified that 'It's gone!' message is visible
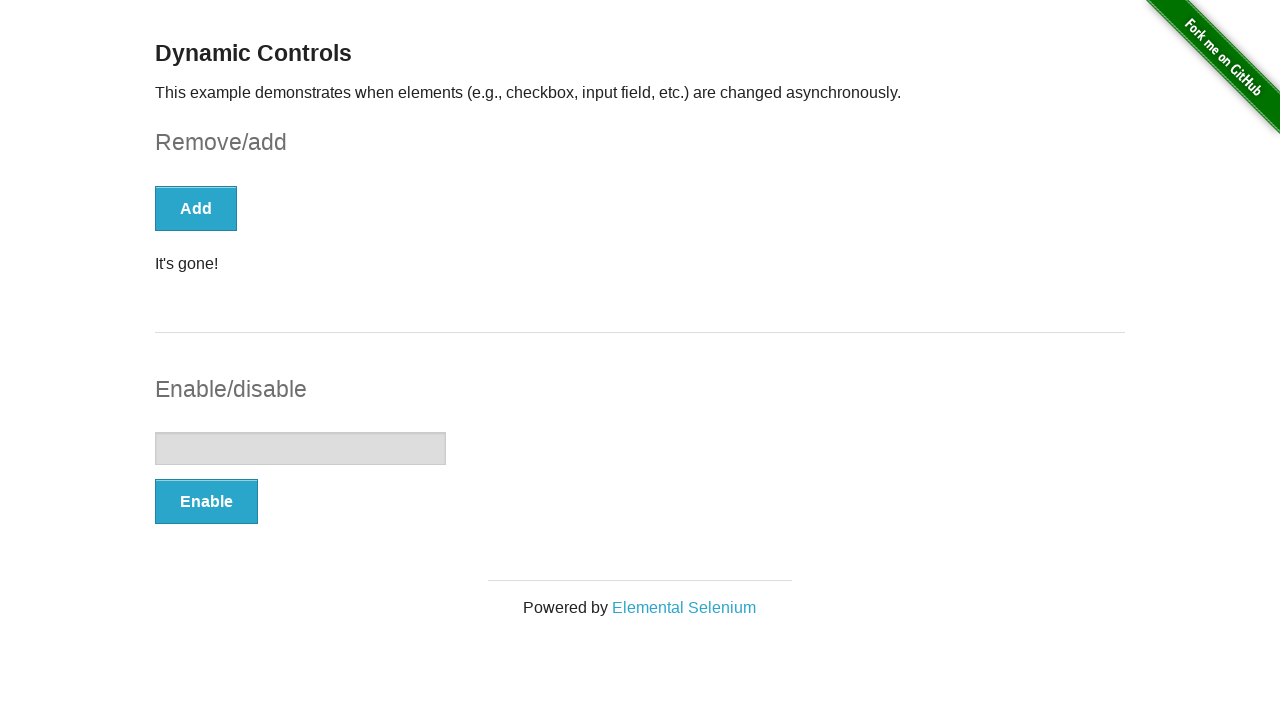

Clicked Add button to restore the dynamic control at (196, 208) on (//*[@type='button'])[1]
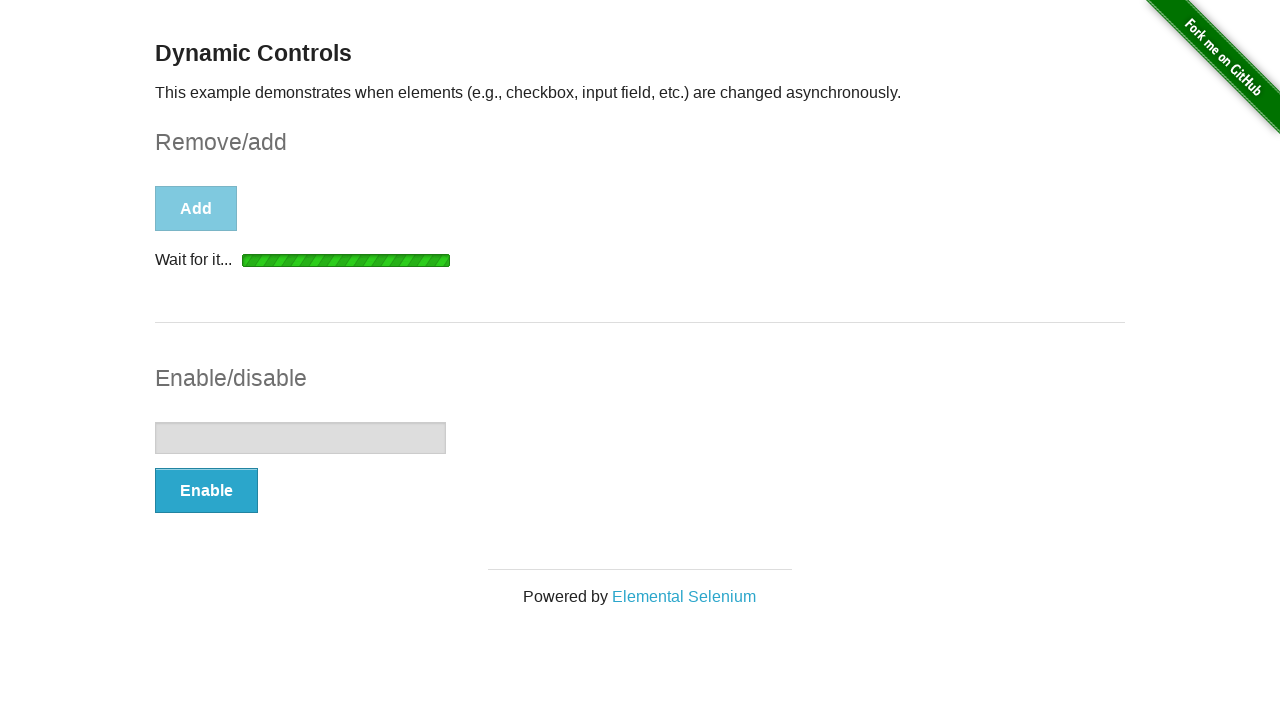

Waited for and found 'It's back!' message
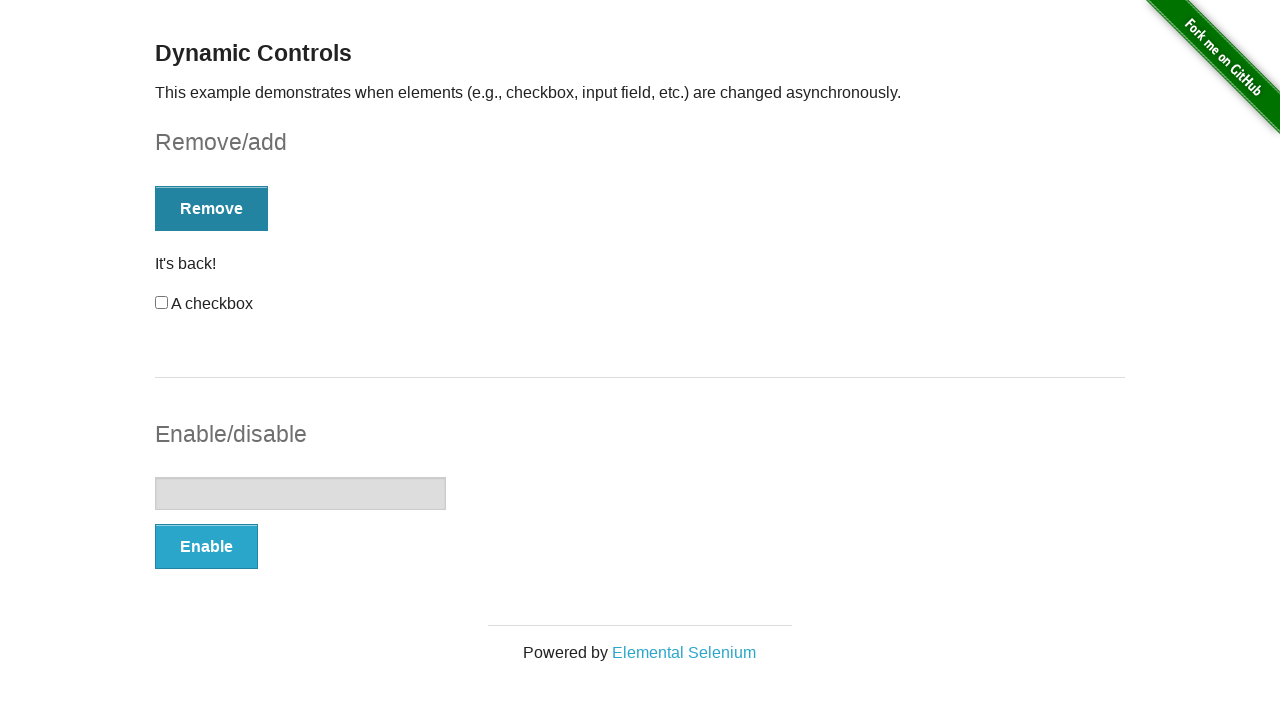

Verified that 'It's back!' message is visible
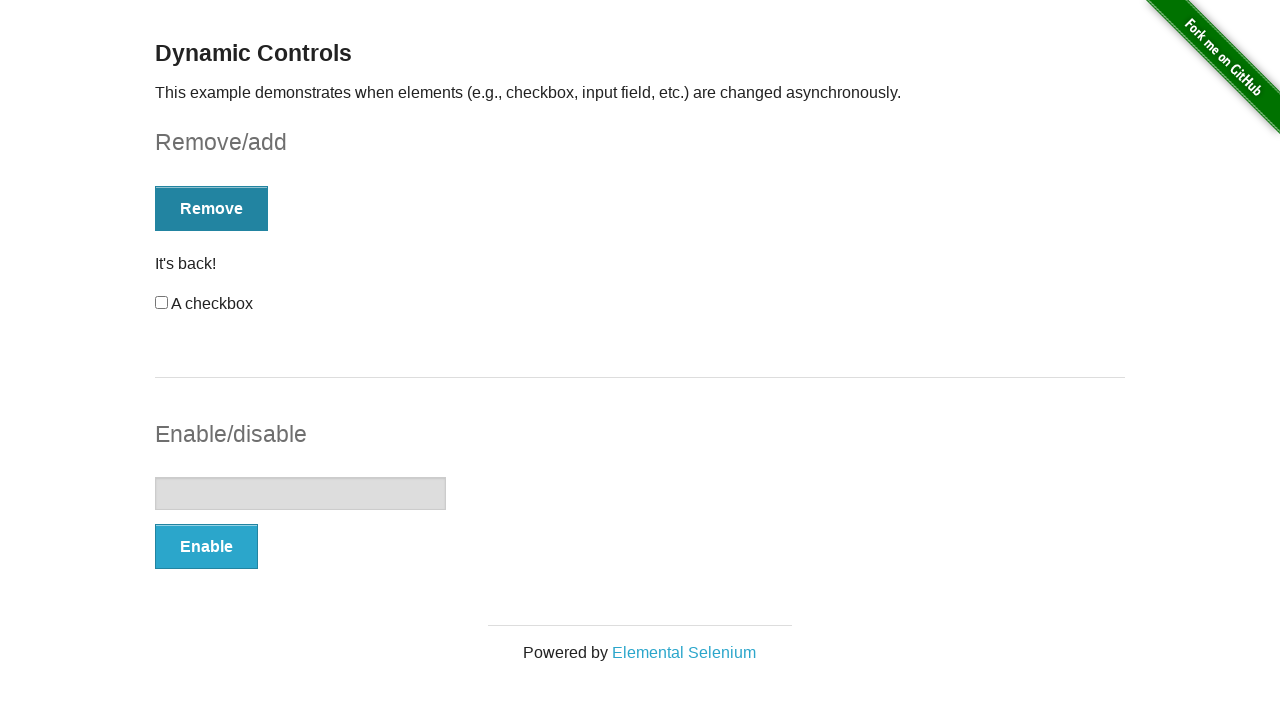

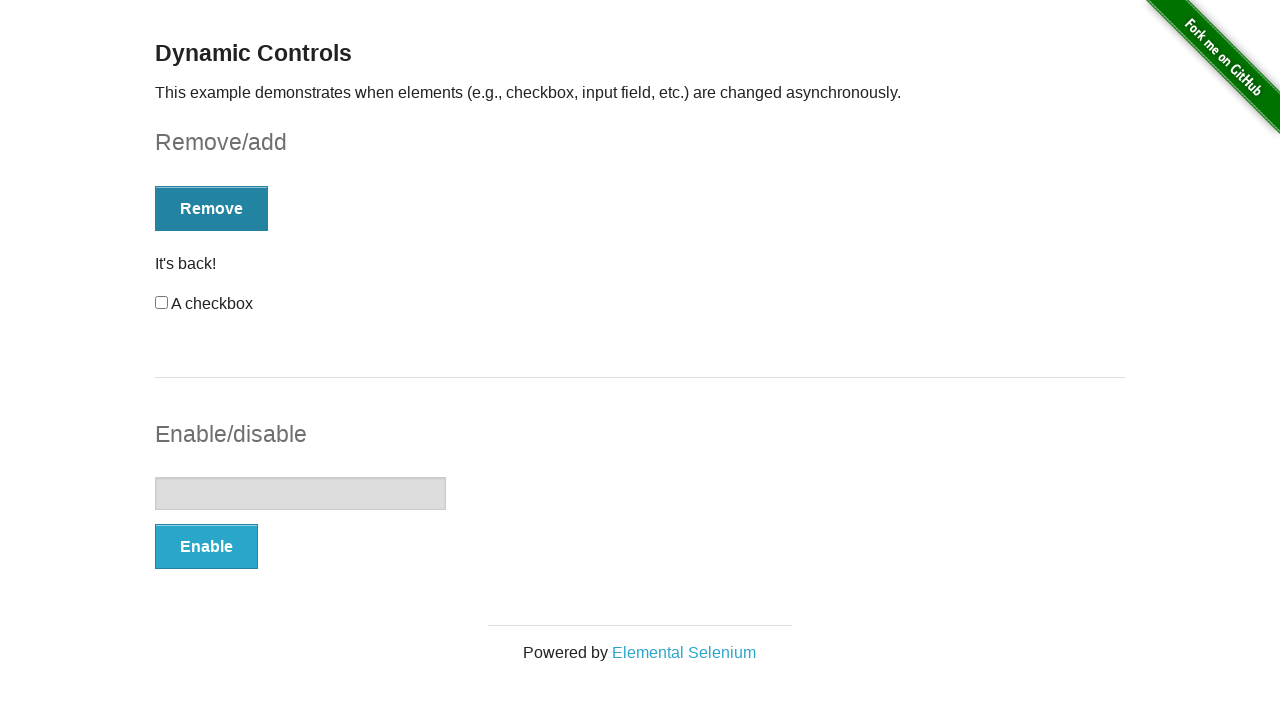